Tests different types of JavaScript alerts (simple alert, confirmation dialog, and prompt) by triggering them and interacting with them appropriately

Starting URL: https://www.hyrtutorials.com/p/alertsdemo.html

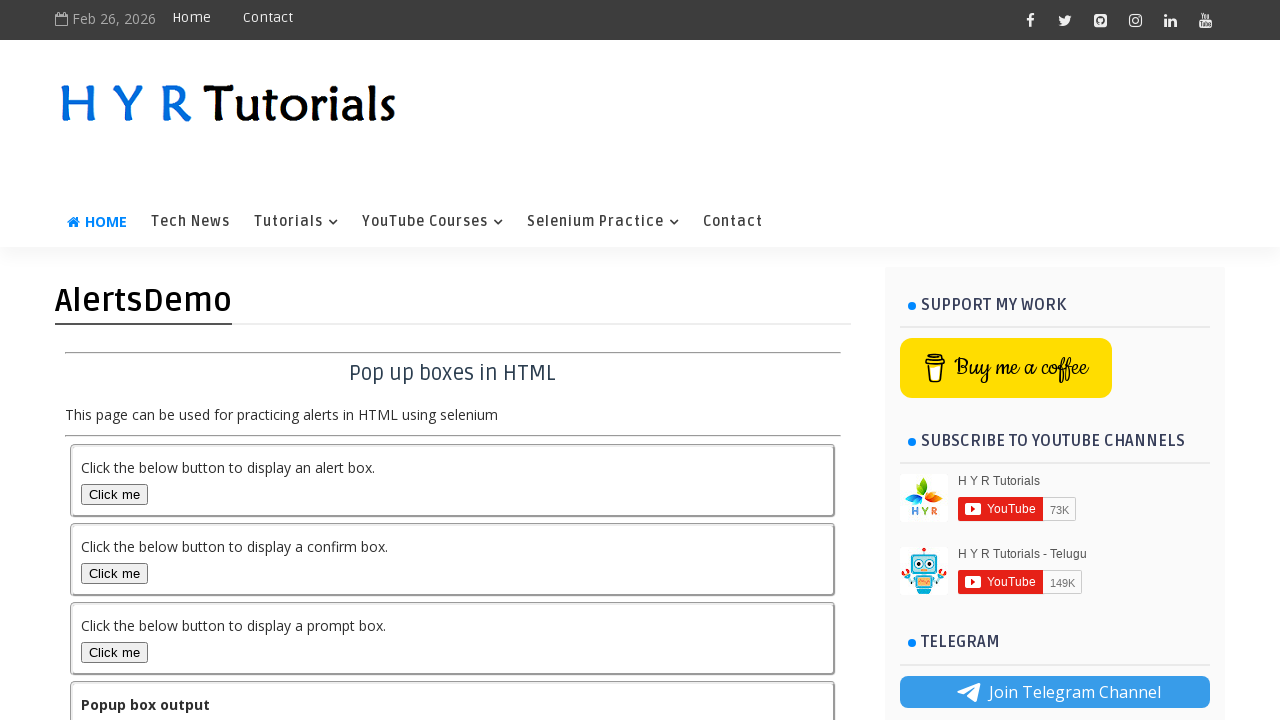

Navigated to alerts demo page
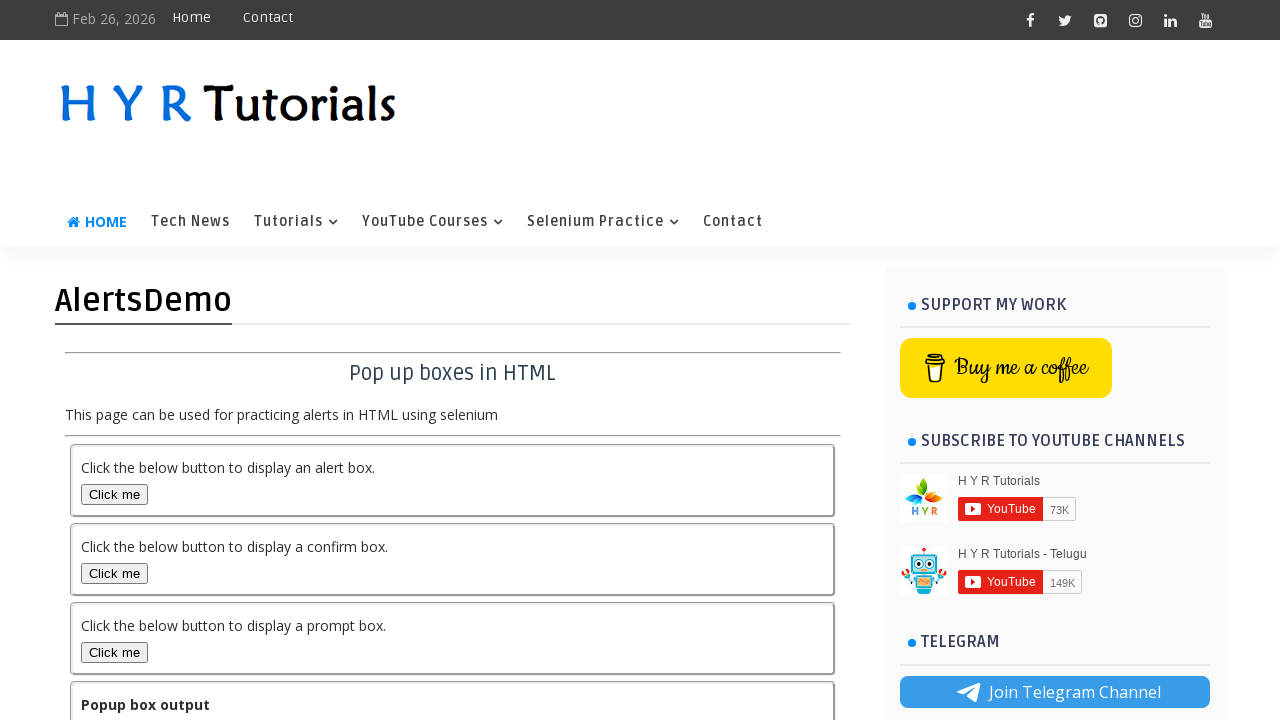

Clicked simple alert button at (114, 494) on #alertBox
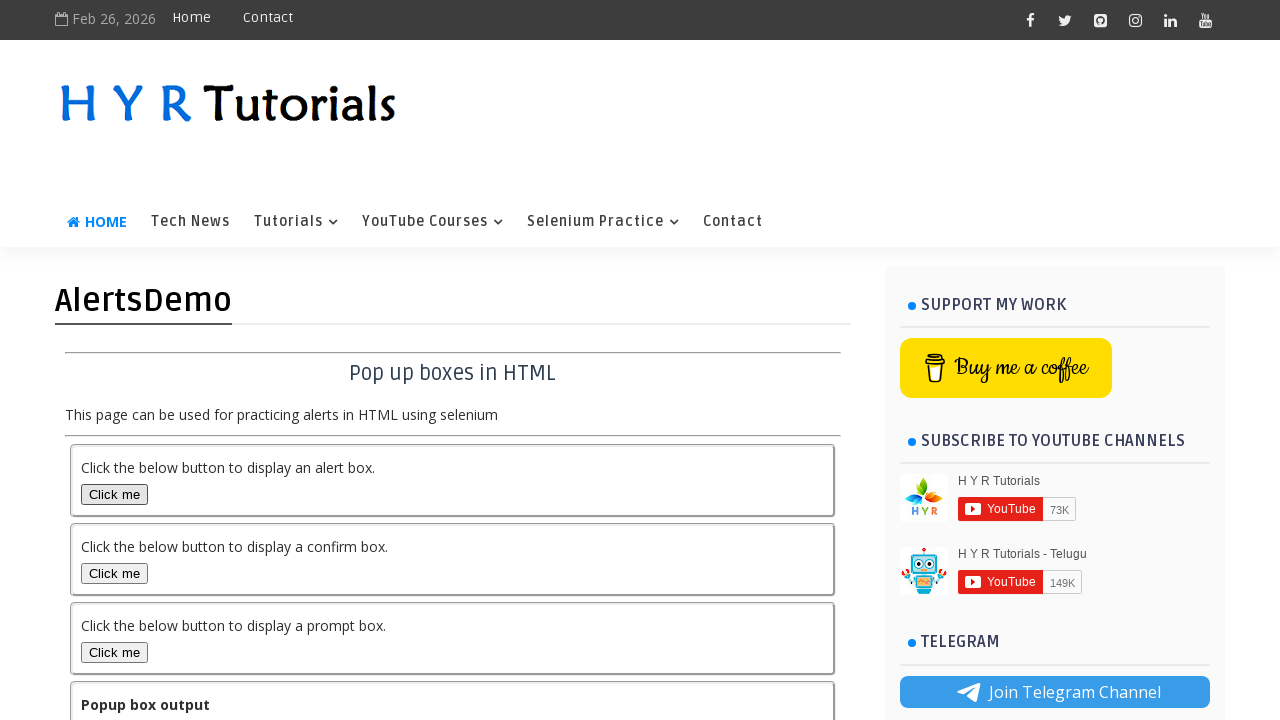

Accepted simple alert dialog
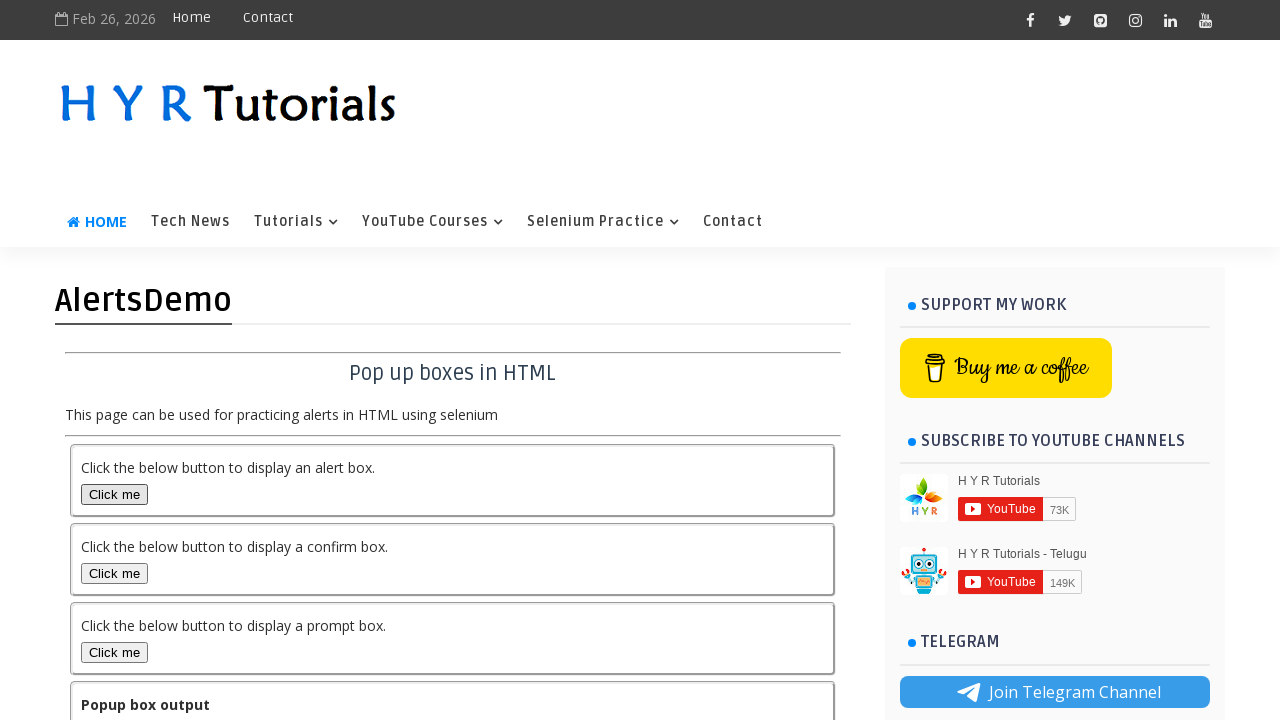

Clicked confirmation dialog button at (114, 573) on #confirmBox
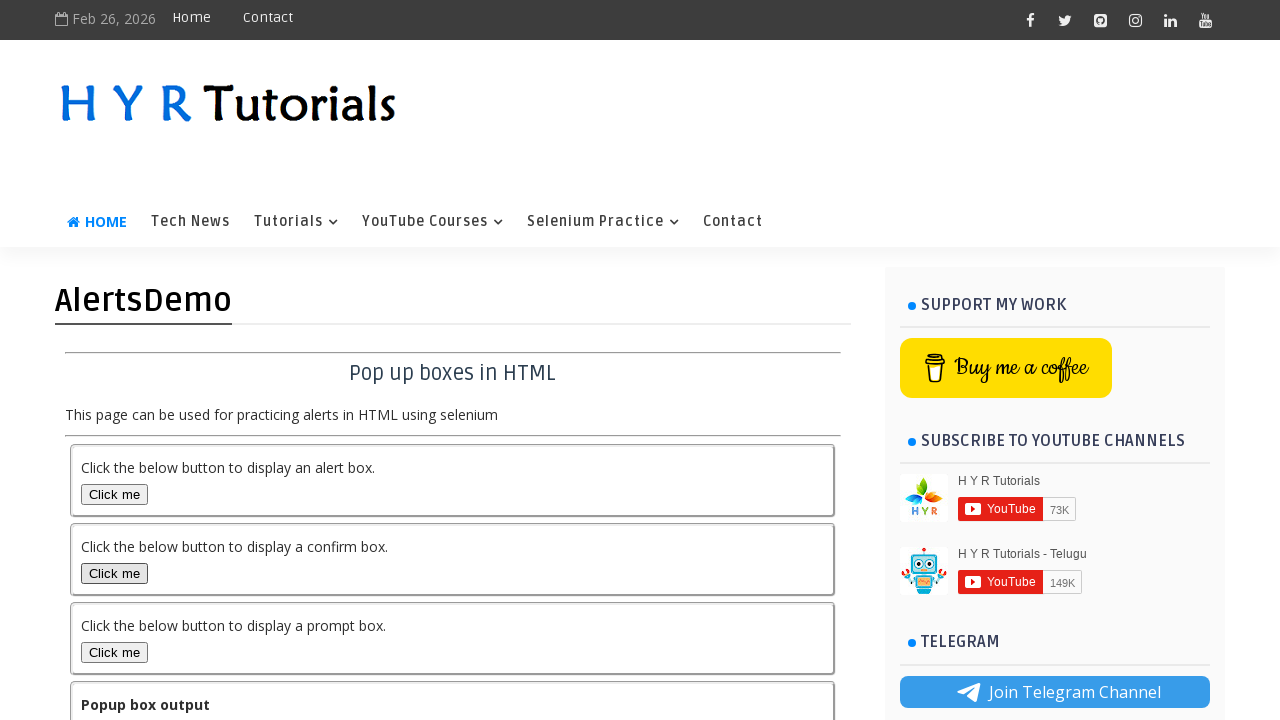

Dismissed confirmation dialog
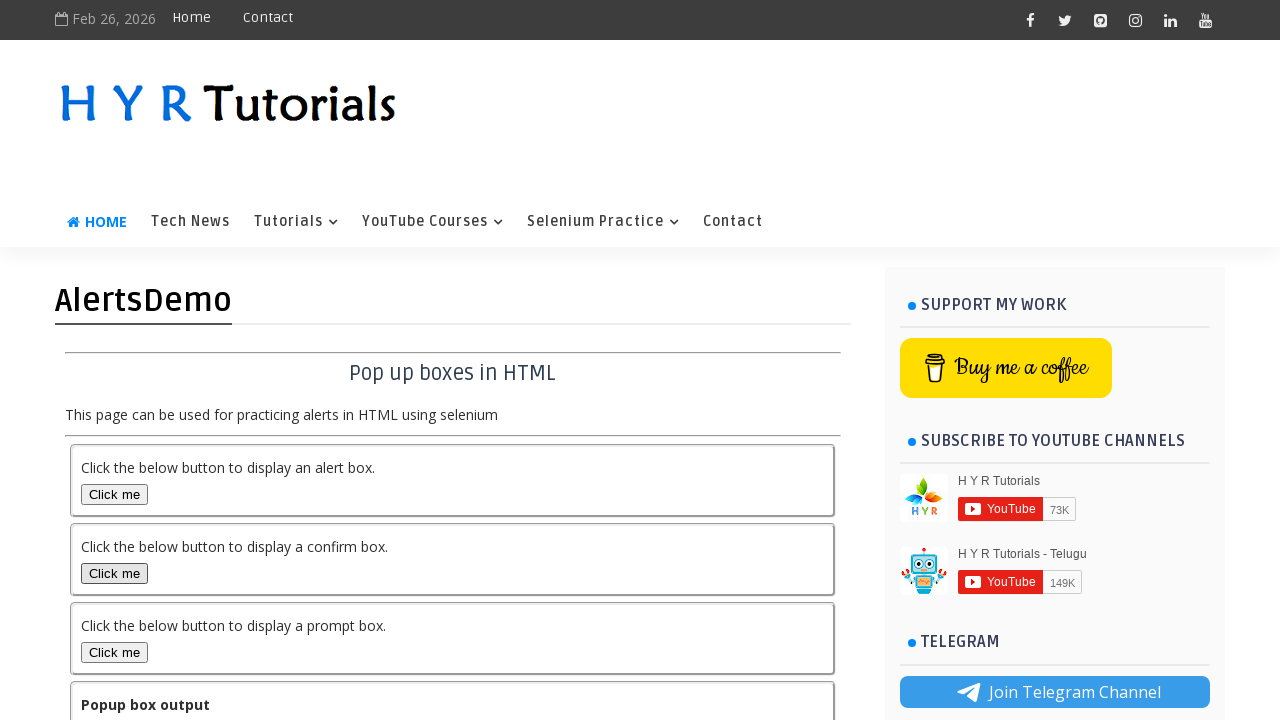

Set up prompt dialog handler
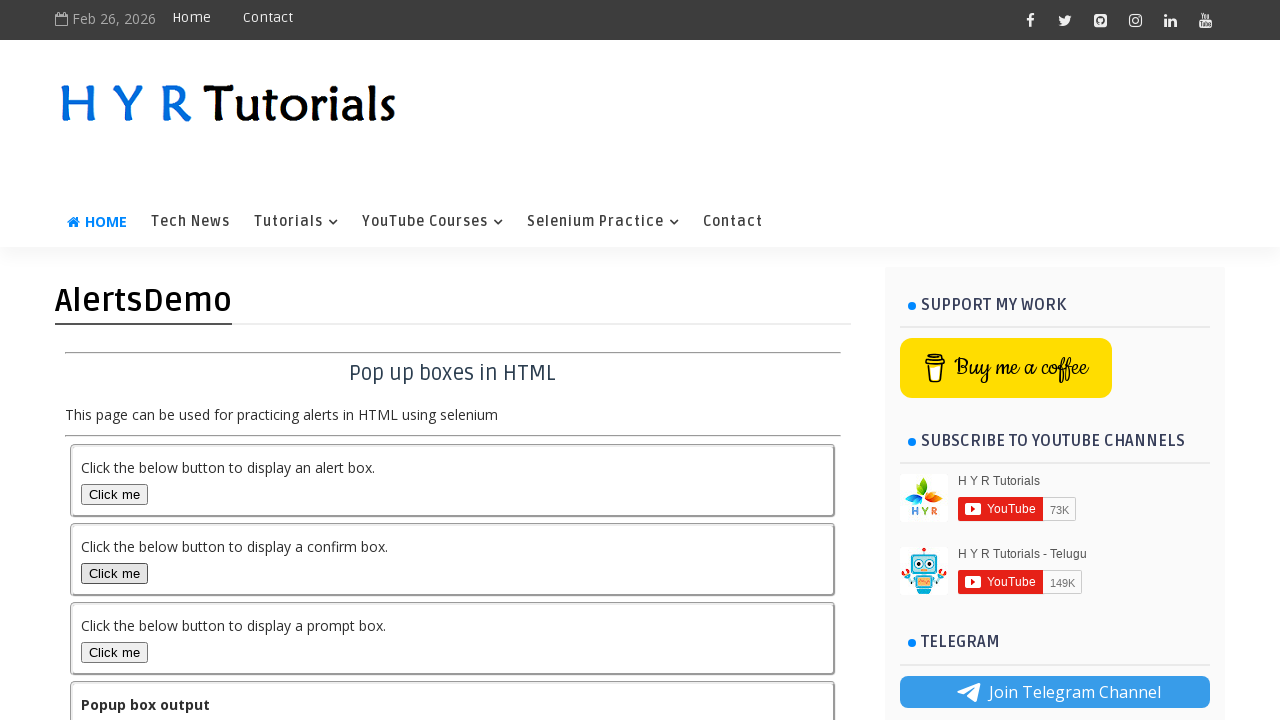

Clicked prompt dialog button at (114, 652) on #promptBox
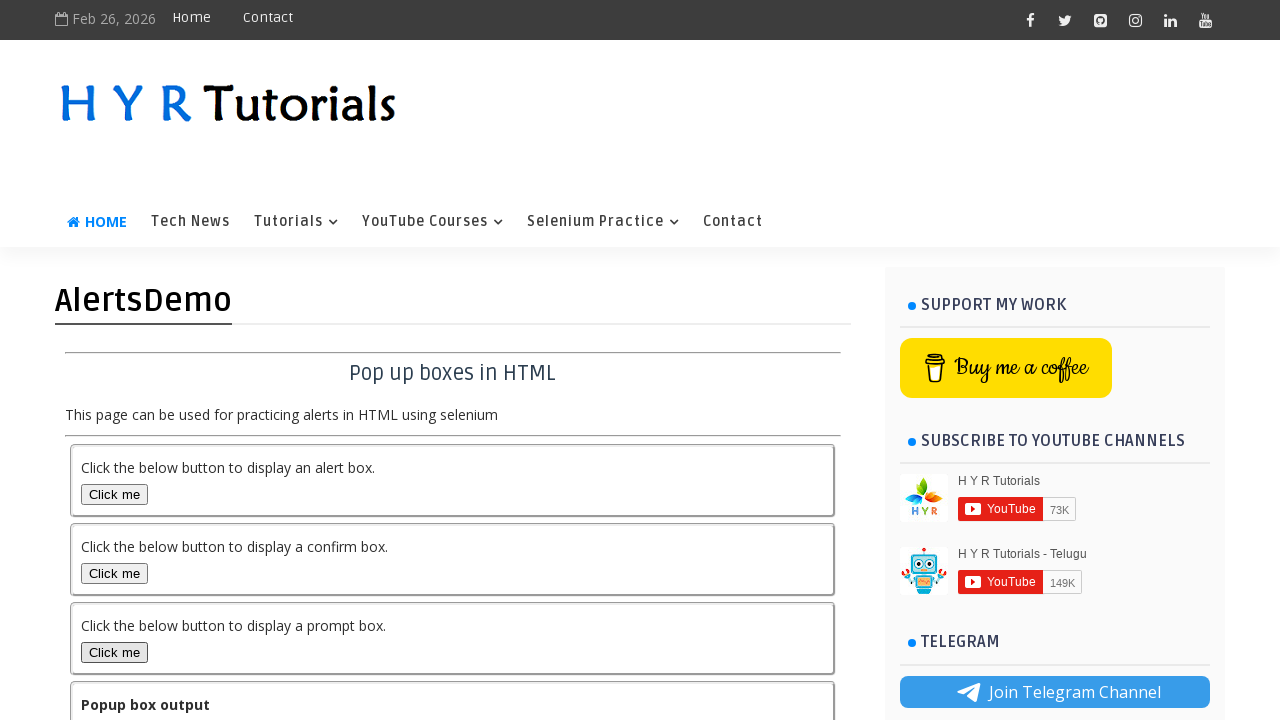

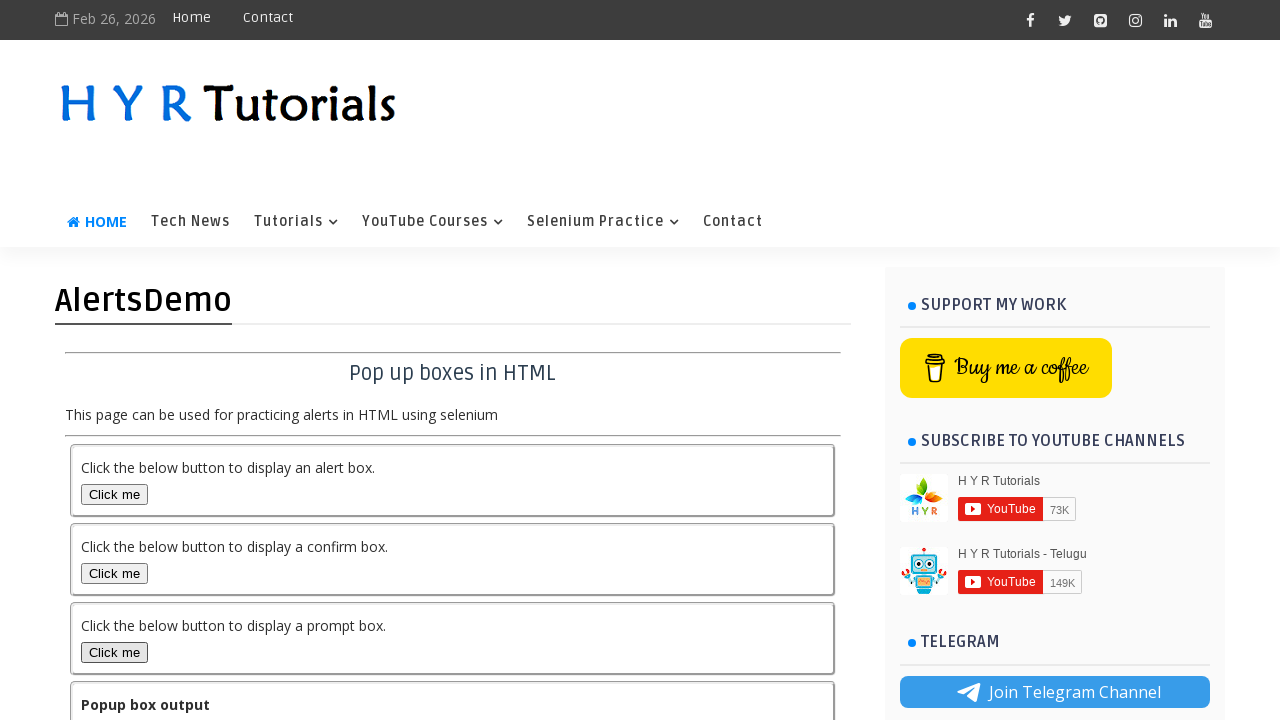